Opens The Weather Network homepage and waits for the page to load

Starting URL: https://www.theweathernetwork.com

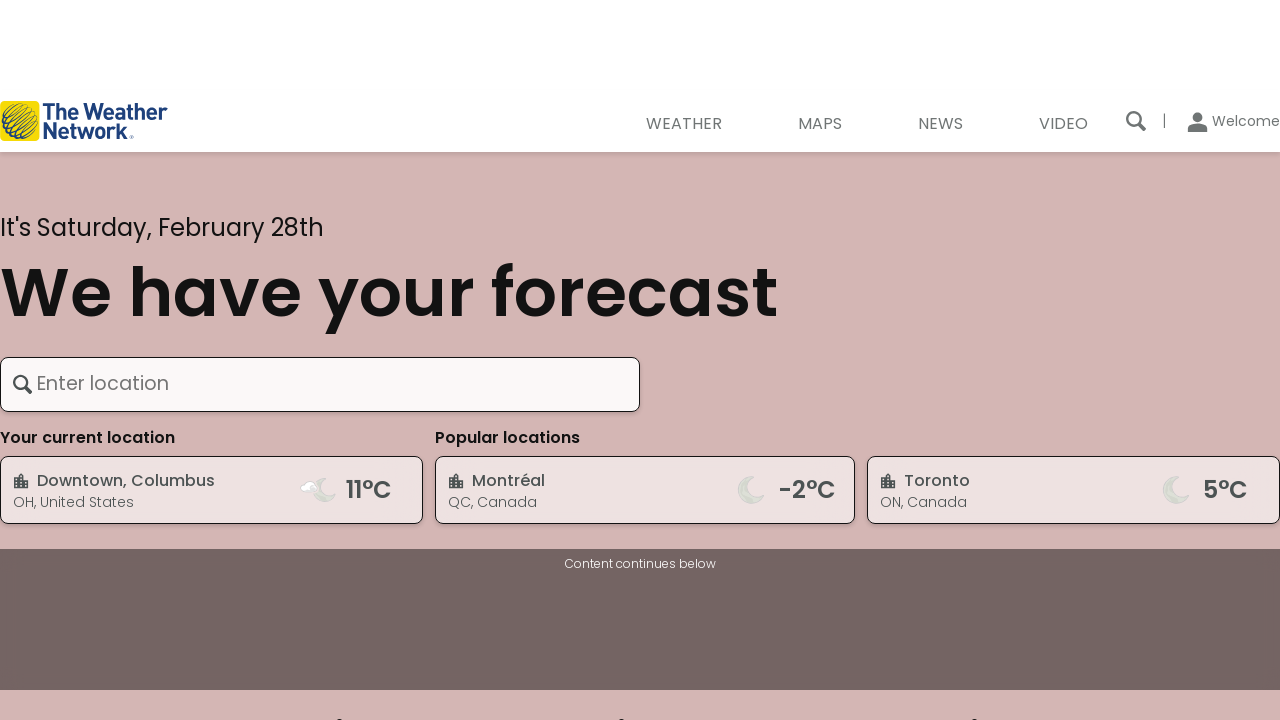

Navigated to The Weather Network homepage
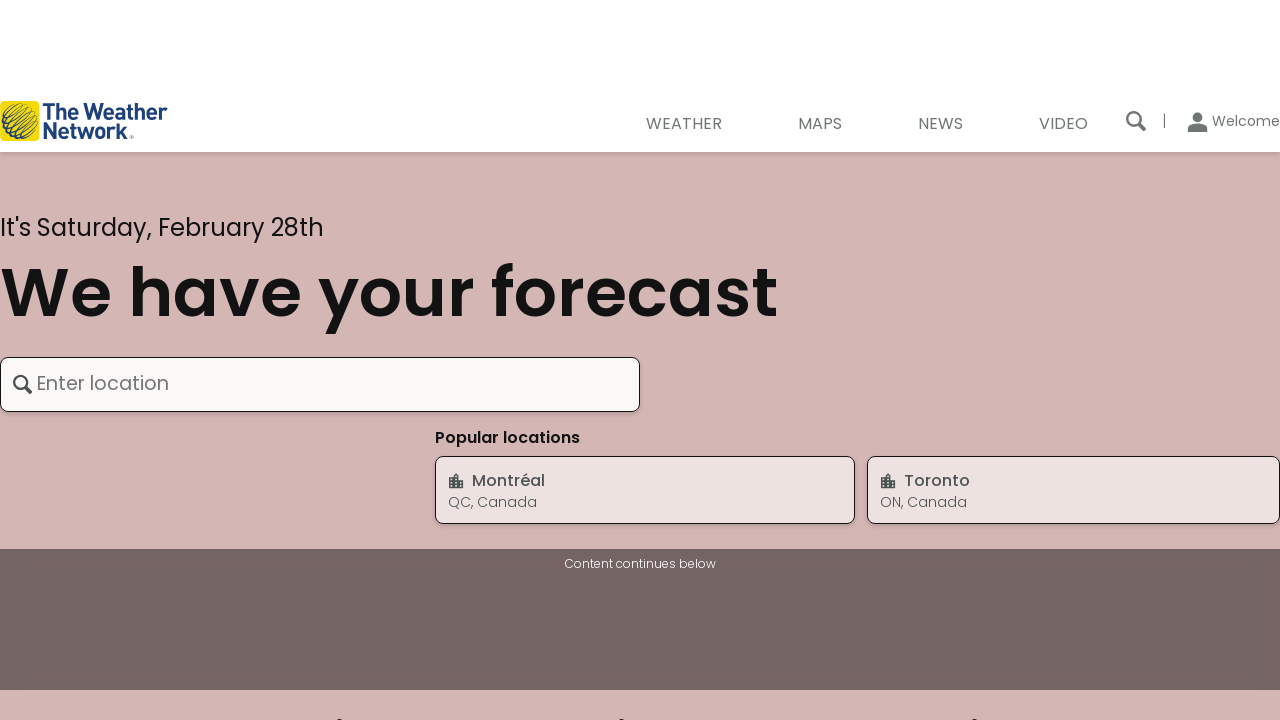

Page DOM content loaded
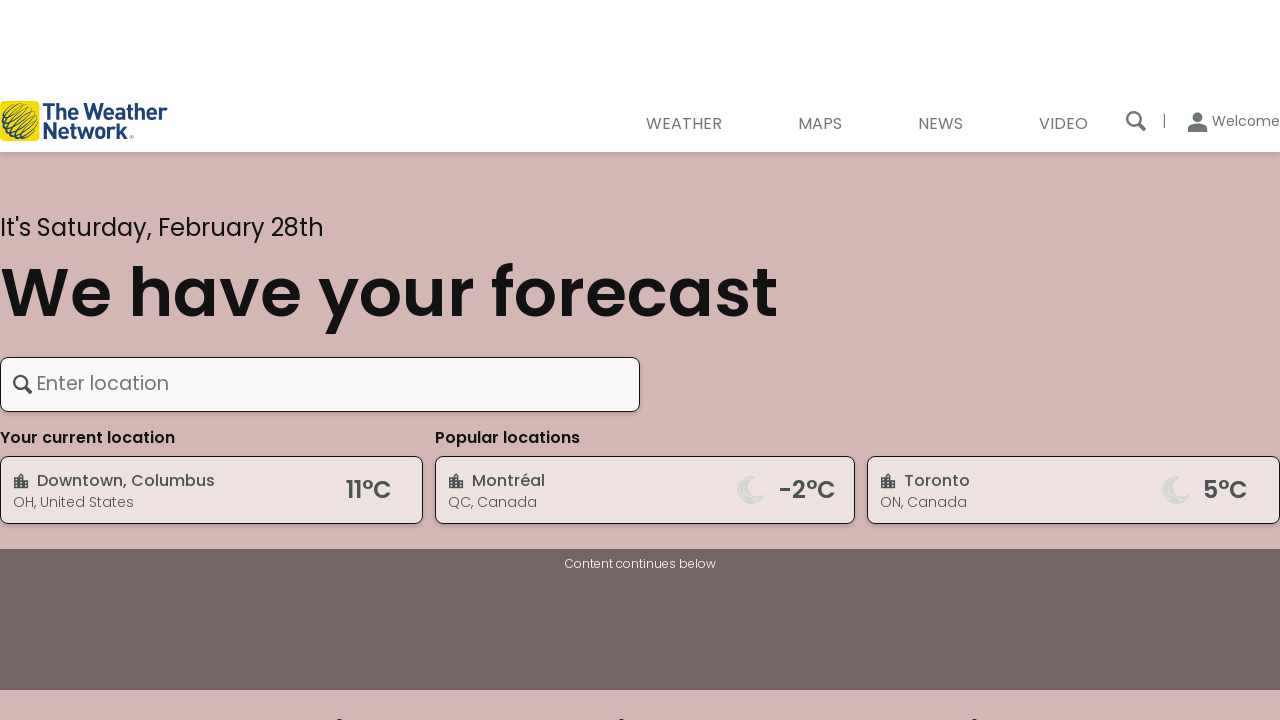

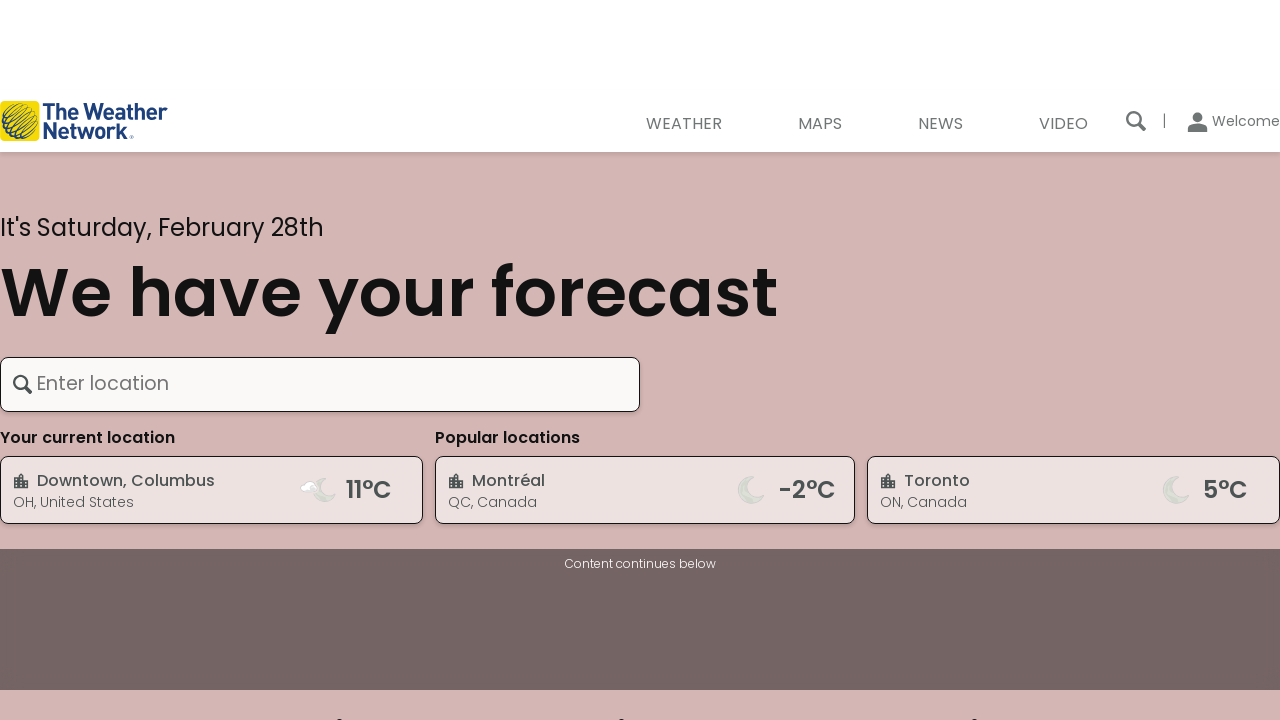